Tests various API link buttons on DemoQA that return different HTTP status codes (201 Created, 204 No Content, 301 Moved, 400 Bad Request, 401 Unauthorized, 403 Forbidden, 404 Not Found) by clicking each link.

Starting URL: https://demoqa.com/links

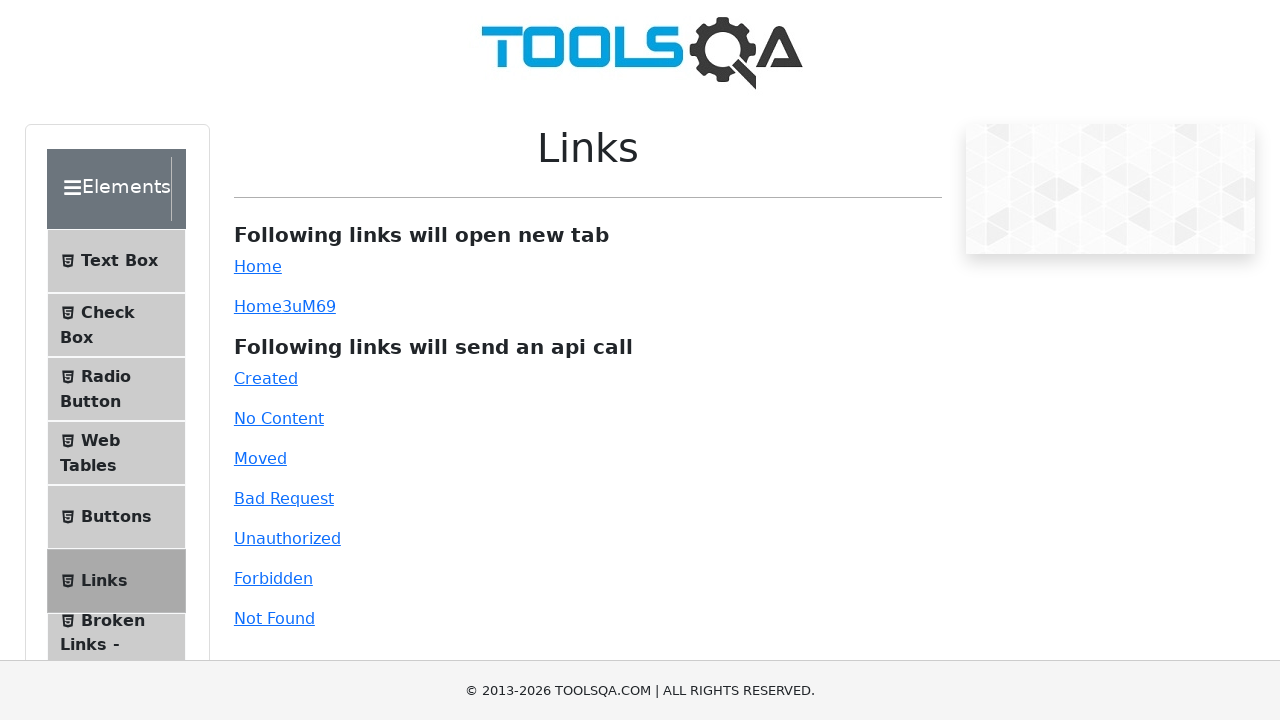

Clicked the 'Created' link (201 status) at (266, 378) on #created
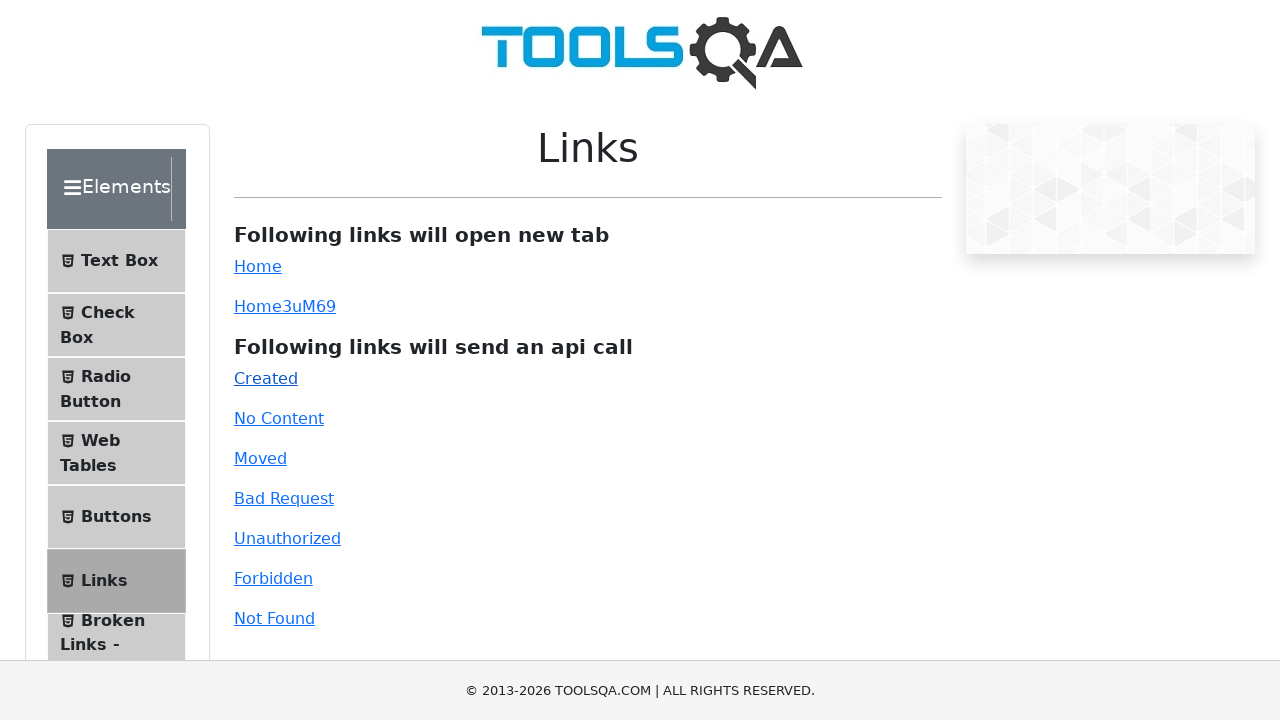

Clicked the 'No Content' link (204 status) at (279, 418) on #no-content
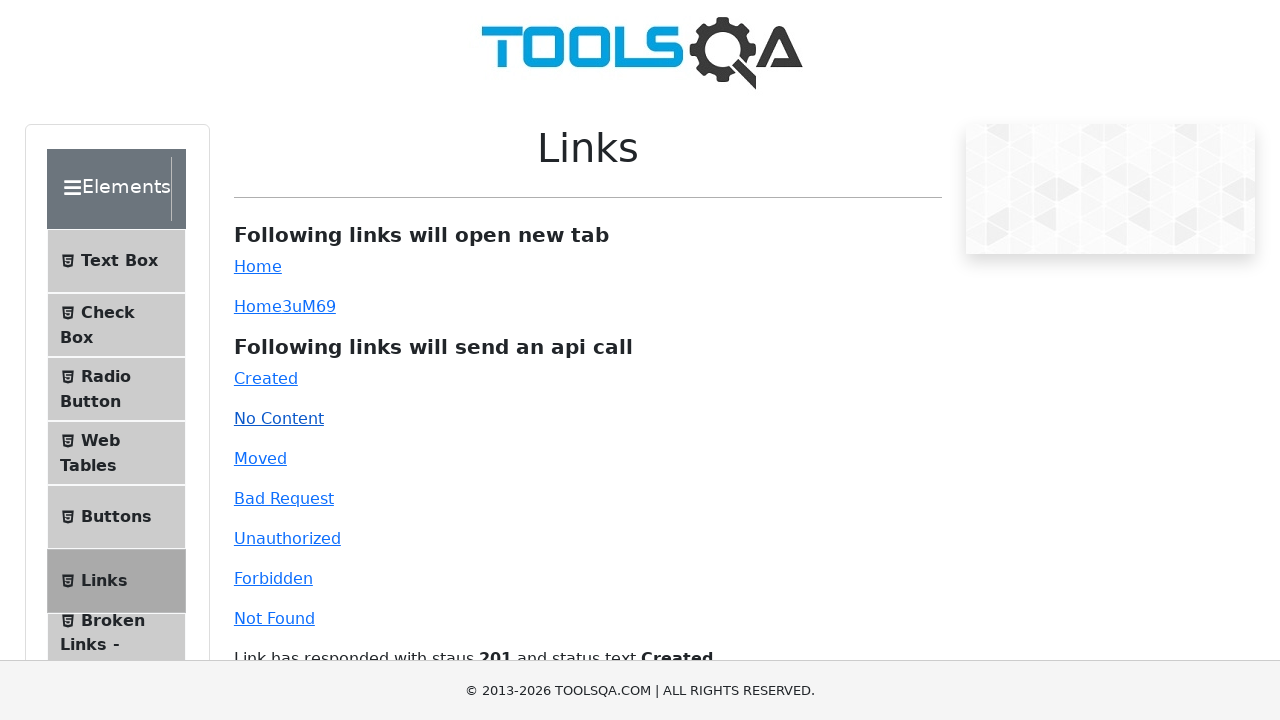

Clicked the 'Moved' link (301 status) at (260, 458) on #moved
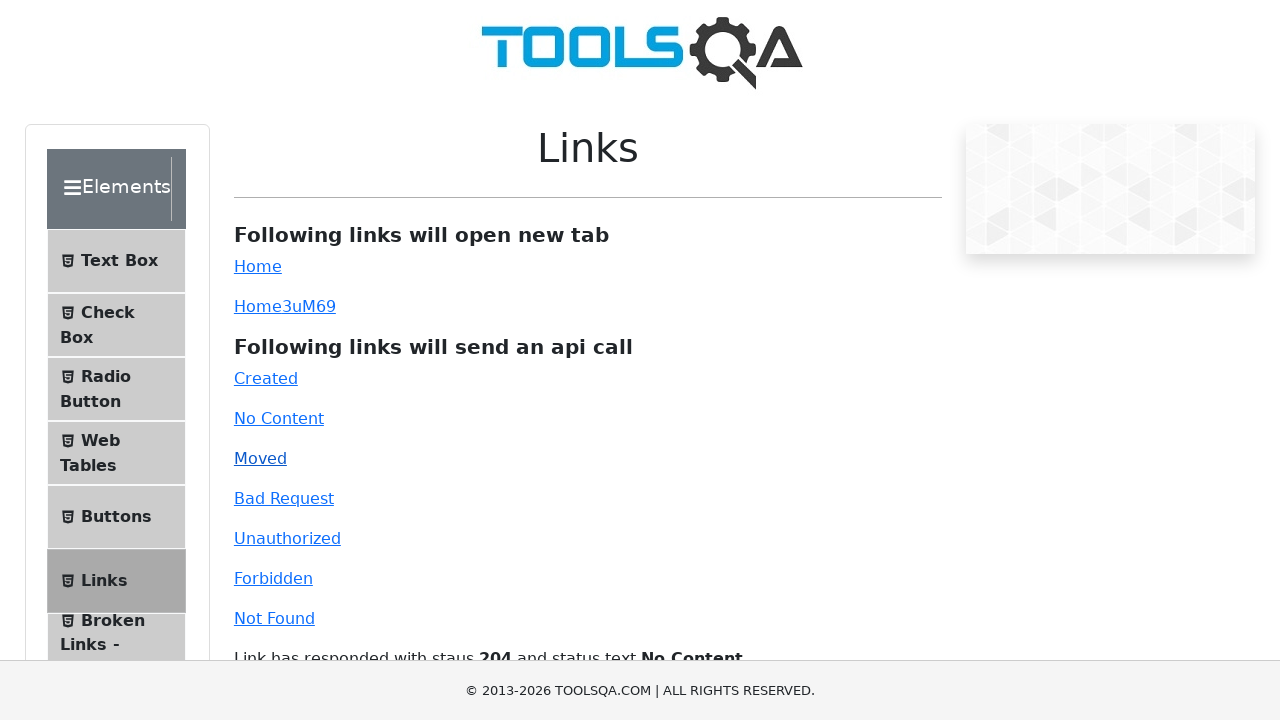

Clicked the 'Bad Request' link (400 status) at (284, 498) on #bad-request
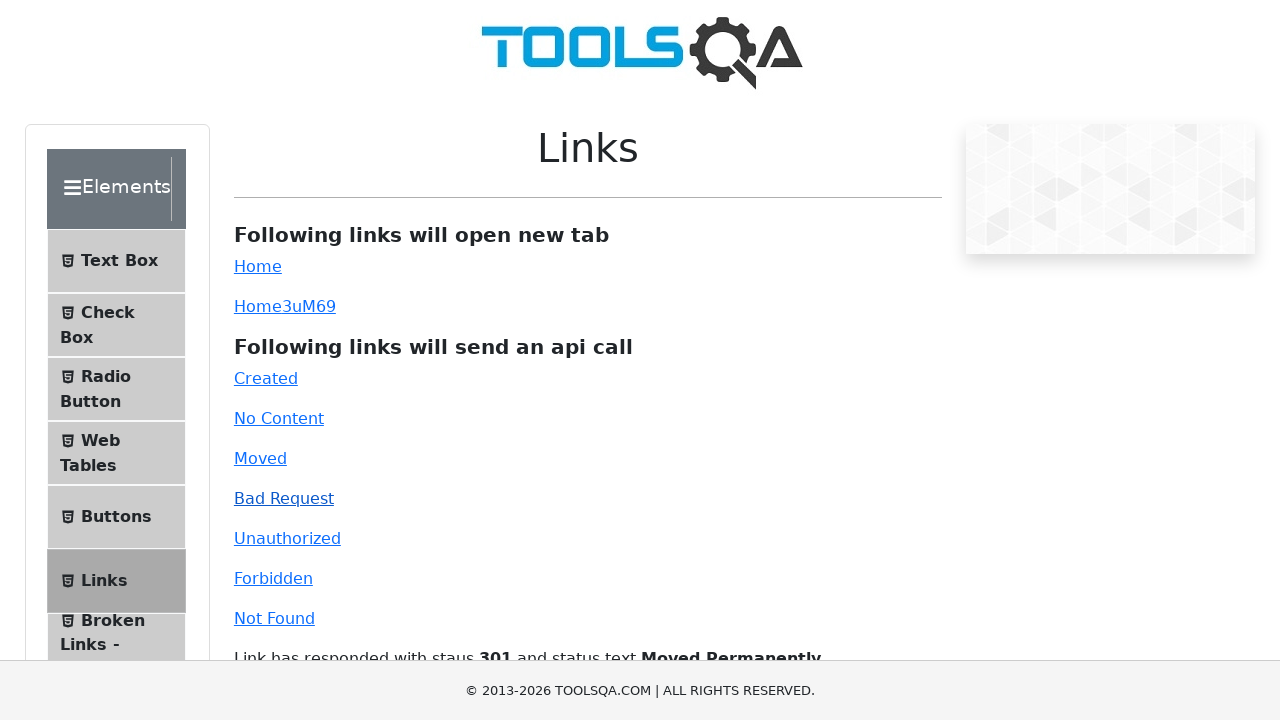

Clicked the 'Unauthorized' link (401 status) at (287, 538) on #unauthorized
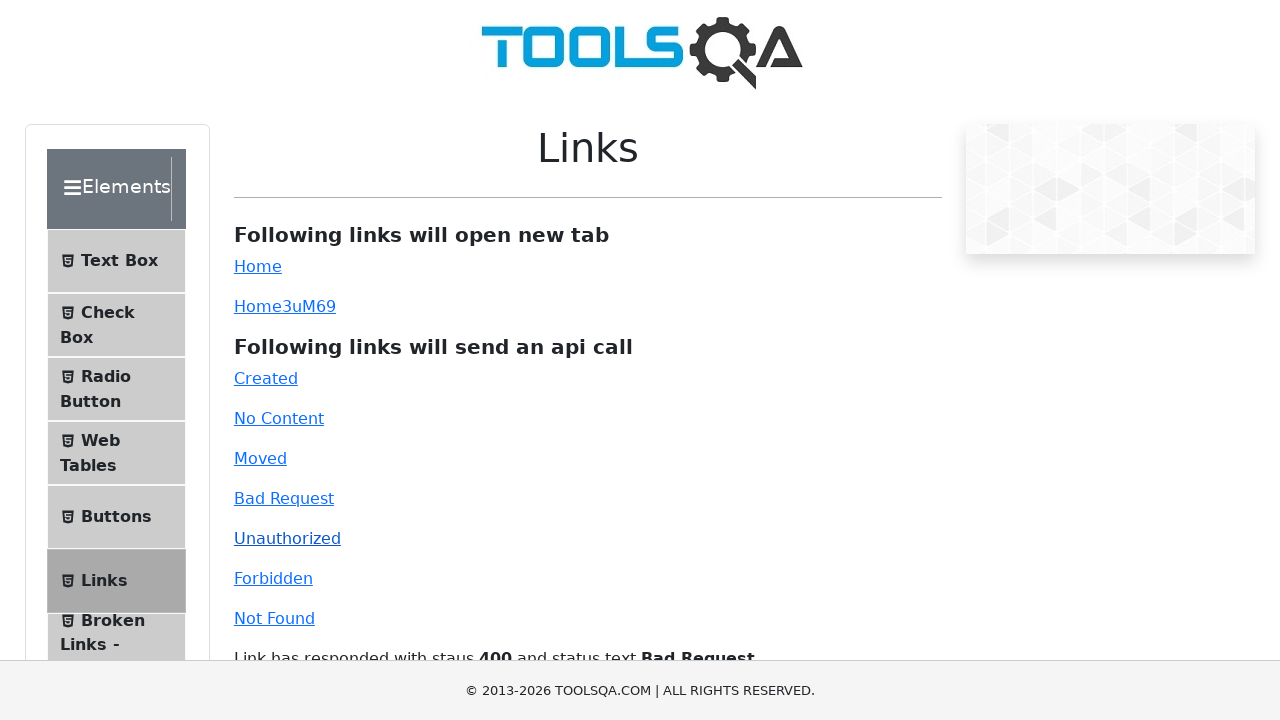

Clicked the 'Forbidden' link (403 status) at (273, 578) on #forbidden
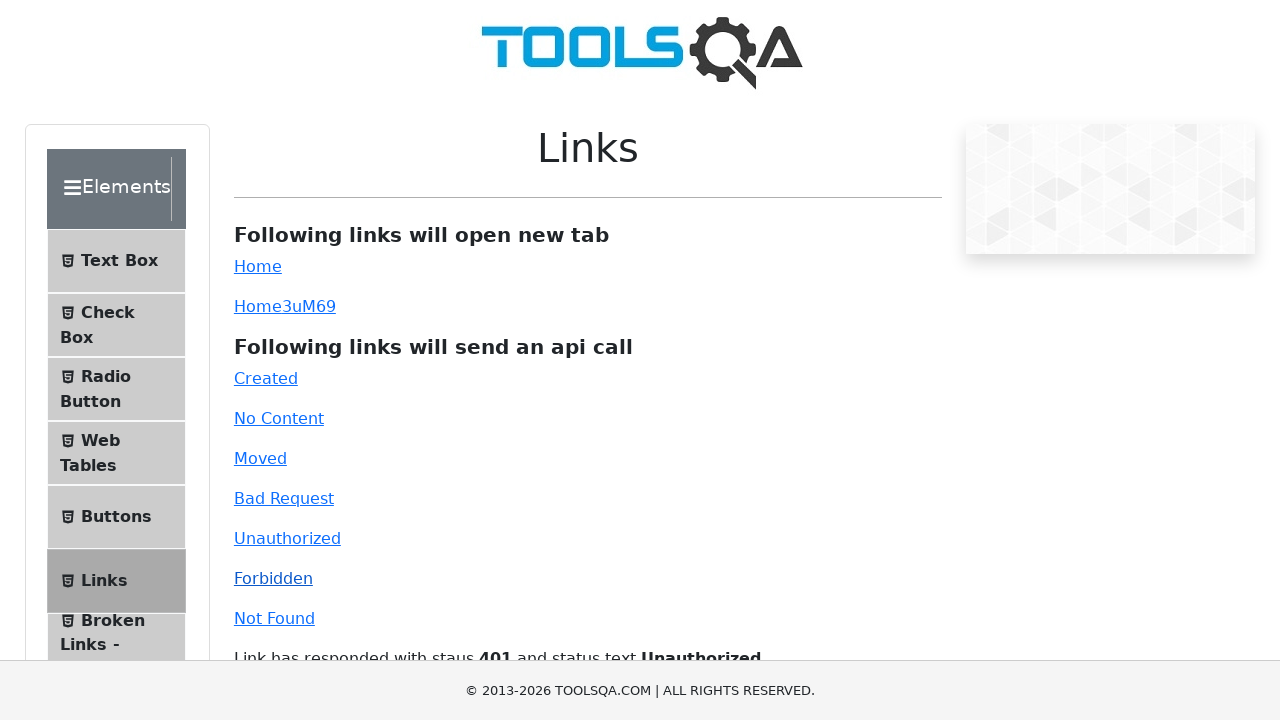

Clicked the 'Not Found' link (404 status) at (274, 618) on #invalid-url
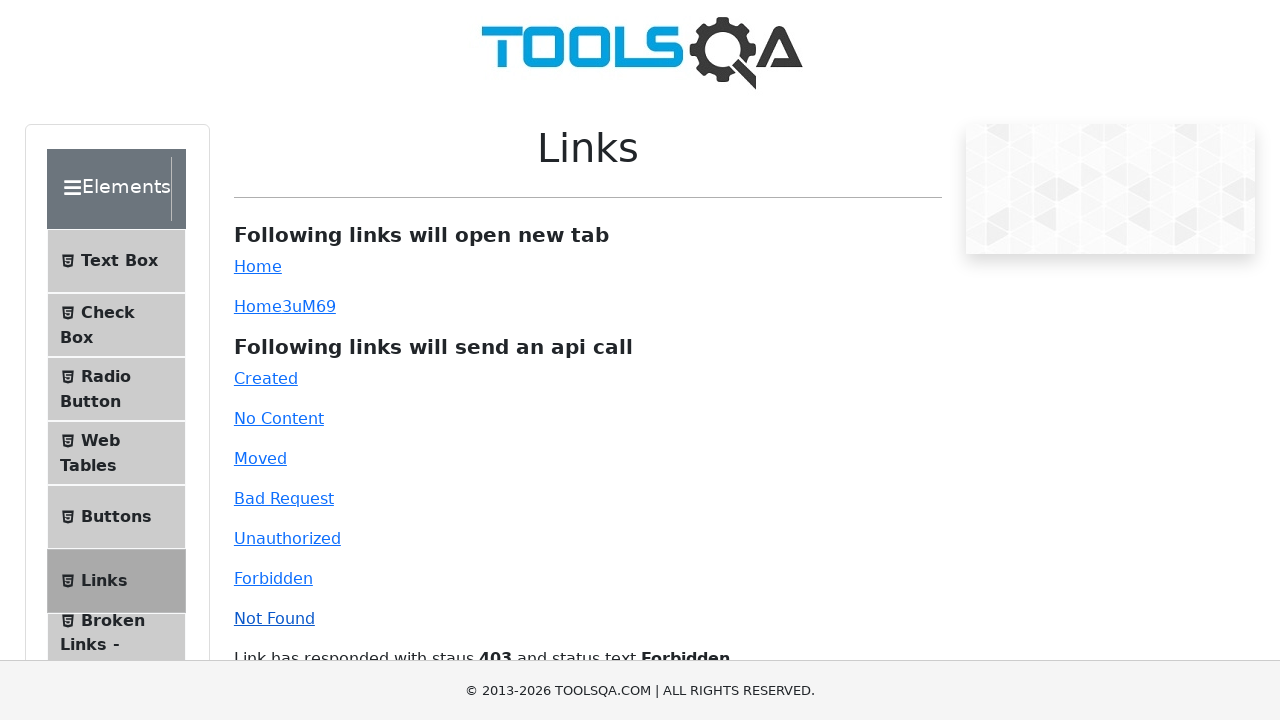

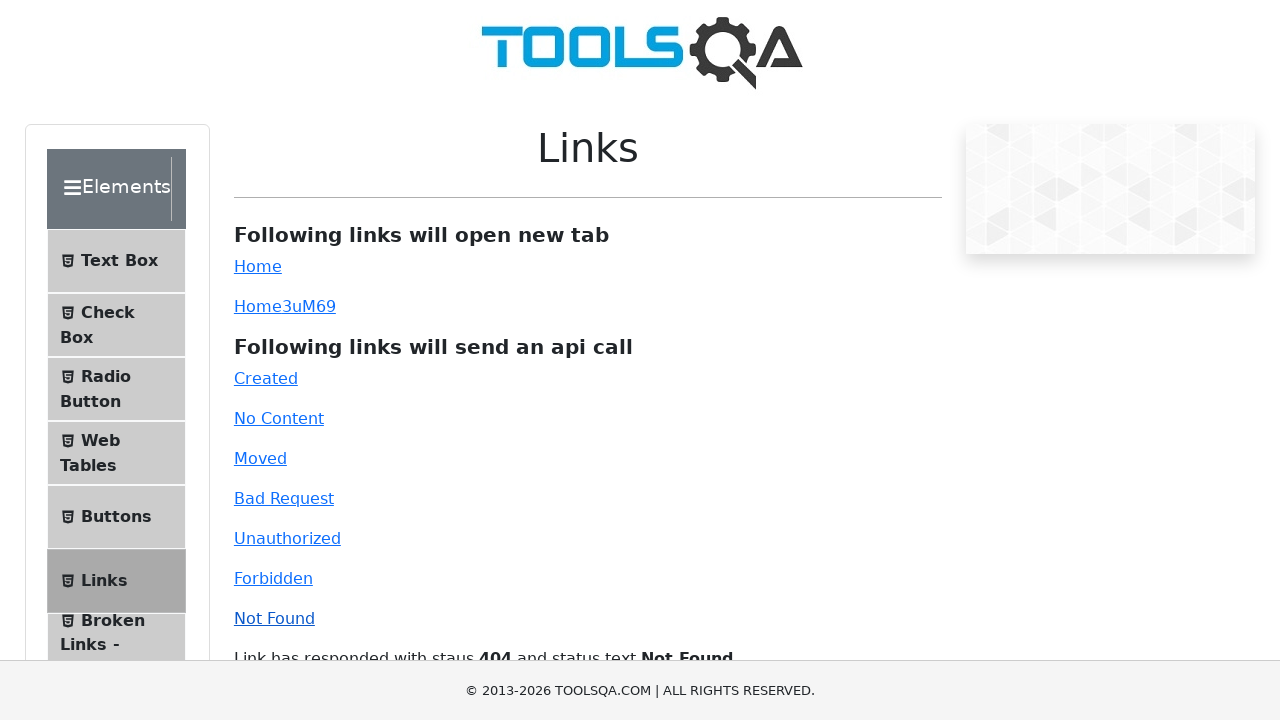